Tests iframe handling by switching to the first frame on the page and entering text into an input field within that frame

Starting URL: https://demo.automationtesting.in/Frames.html

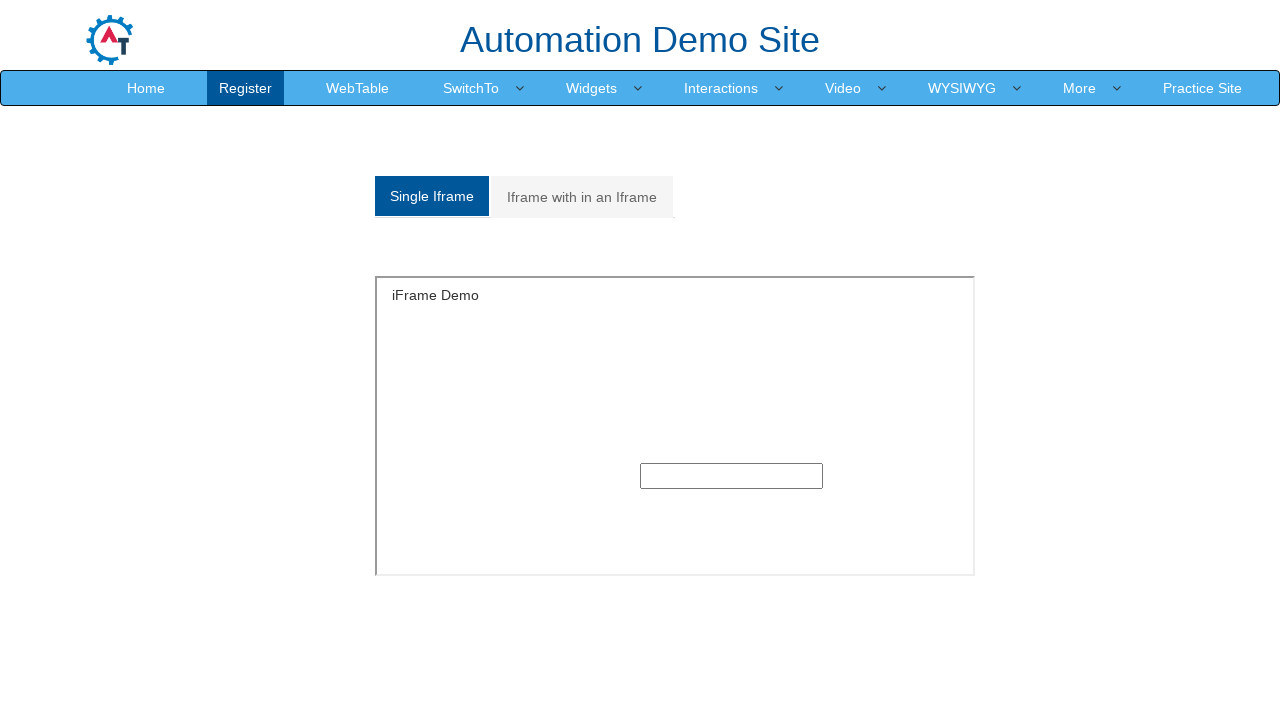

Navigated to Frames.html test page
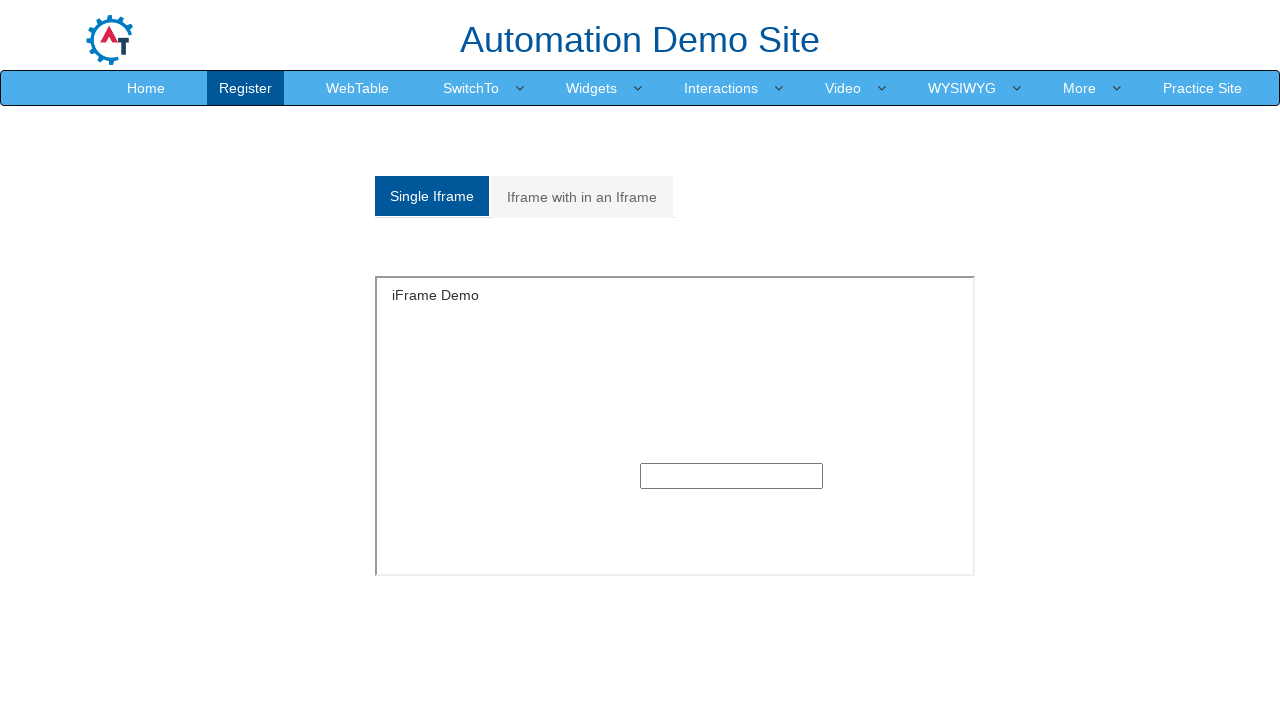

Located and switched to the first iframe on the page
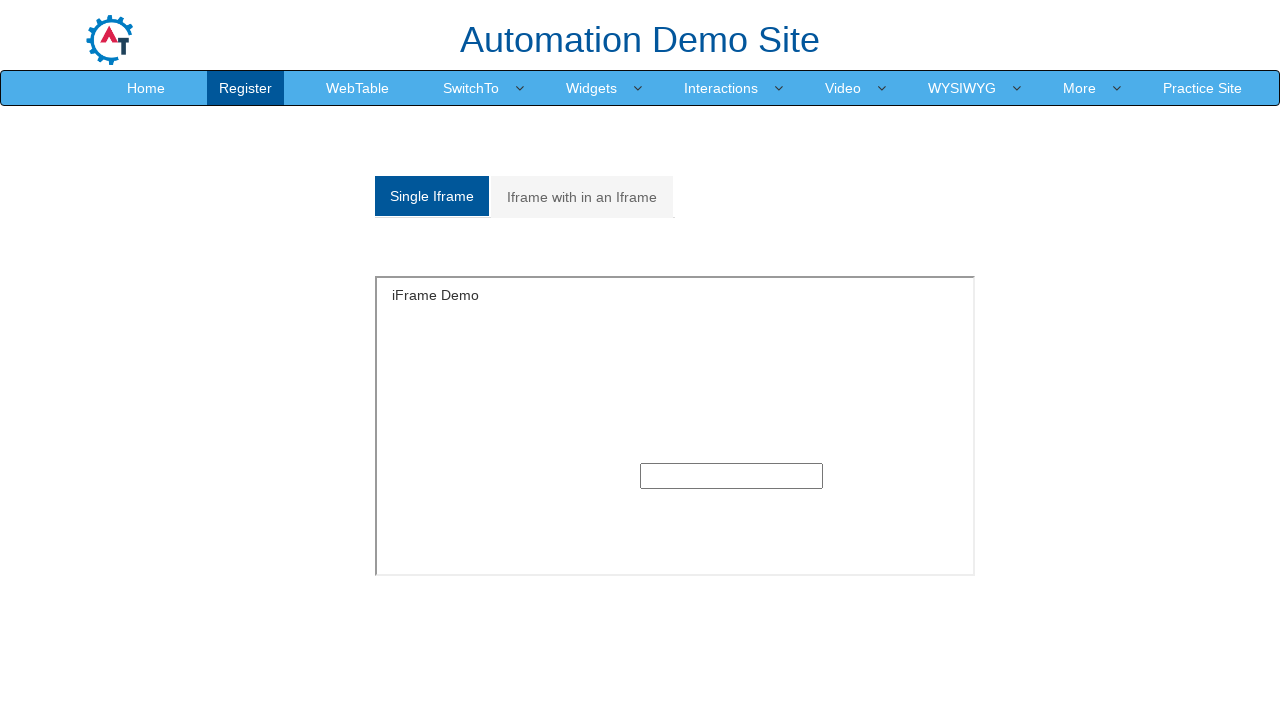

Entered 'Java' text into input field within the iframe on iframe >> nth=0 >> internal:control=enter-frame >> input[type='text']
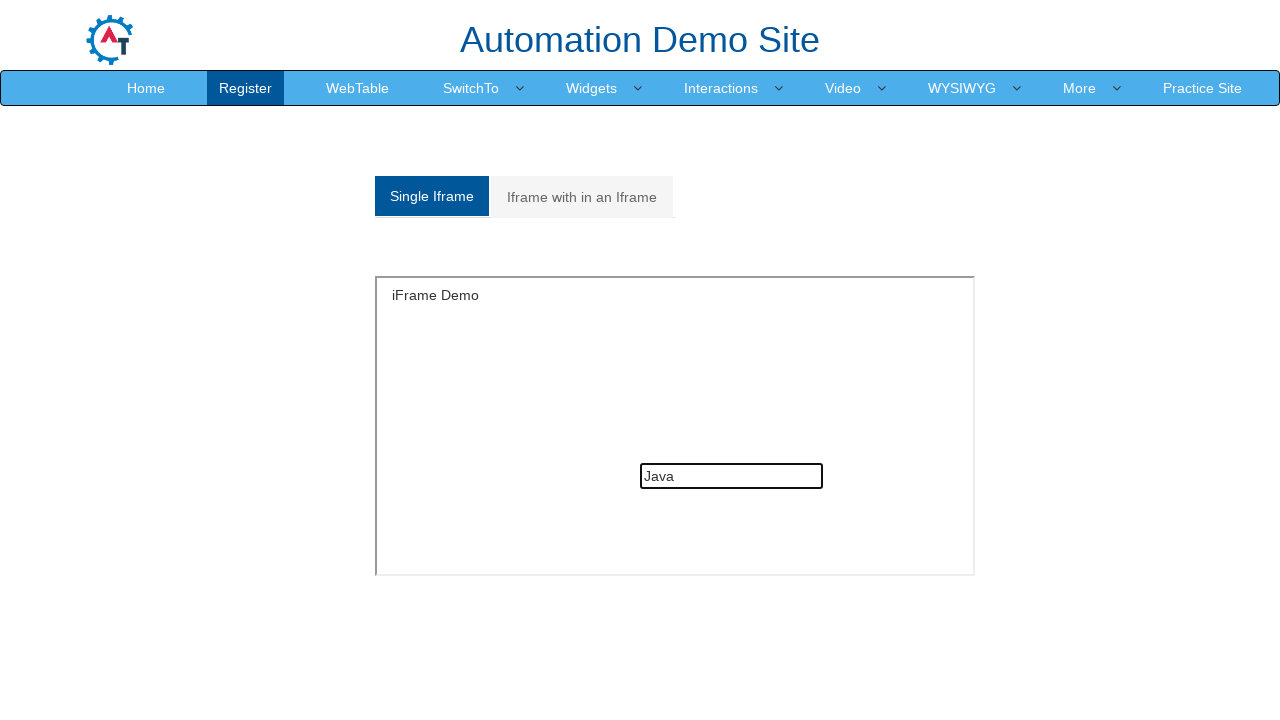

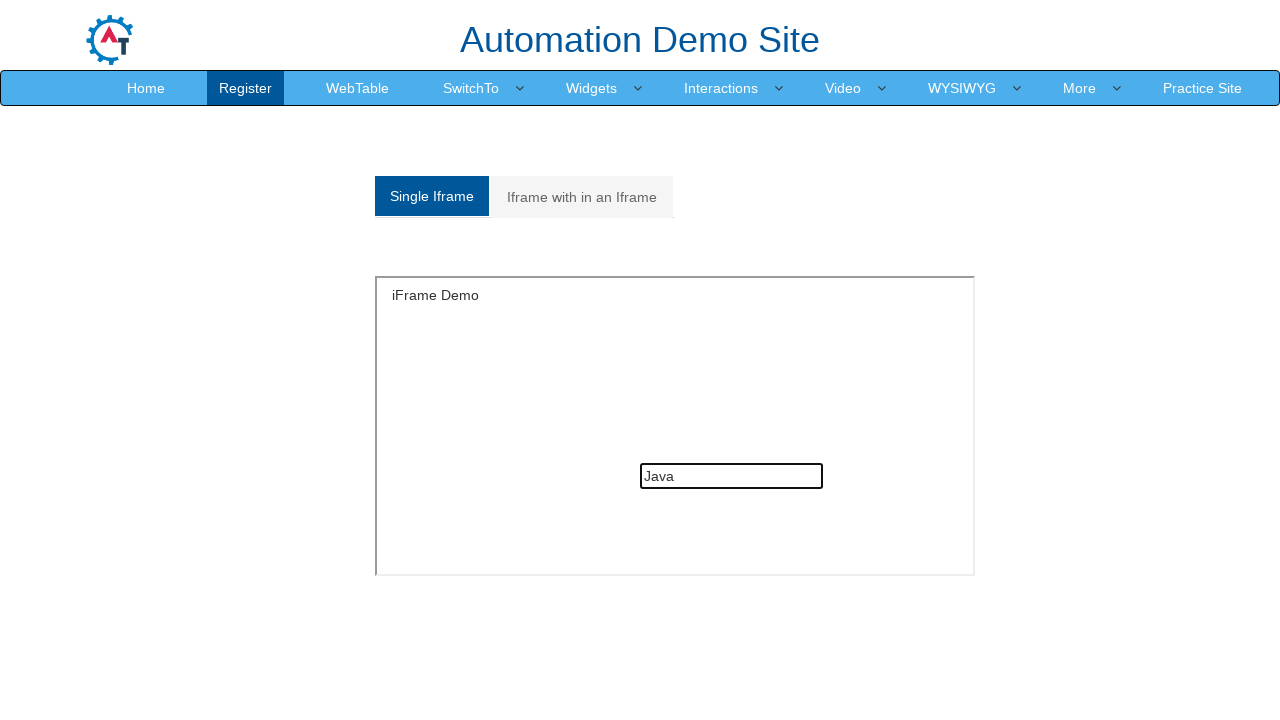